Tests Netflix gift card/redeem code functionality by entering a redemption code and submitting the form

Starting URL: https://www.netflix.com/ca/redeem

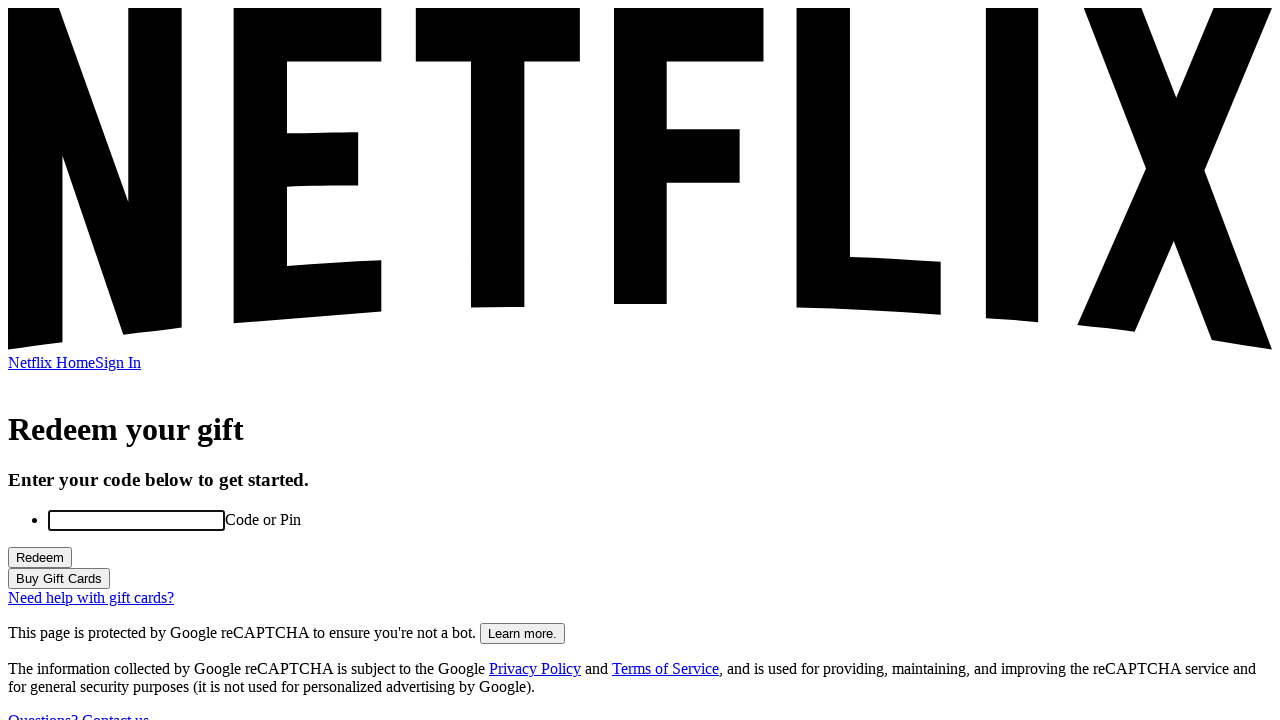

Entered redemption code 'GIFTCODE2024X' into code field on #id_code
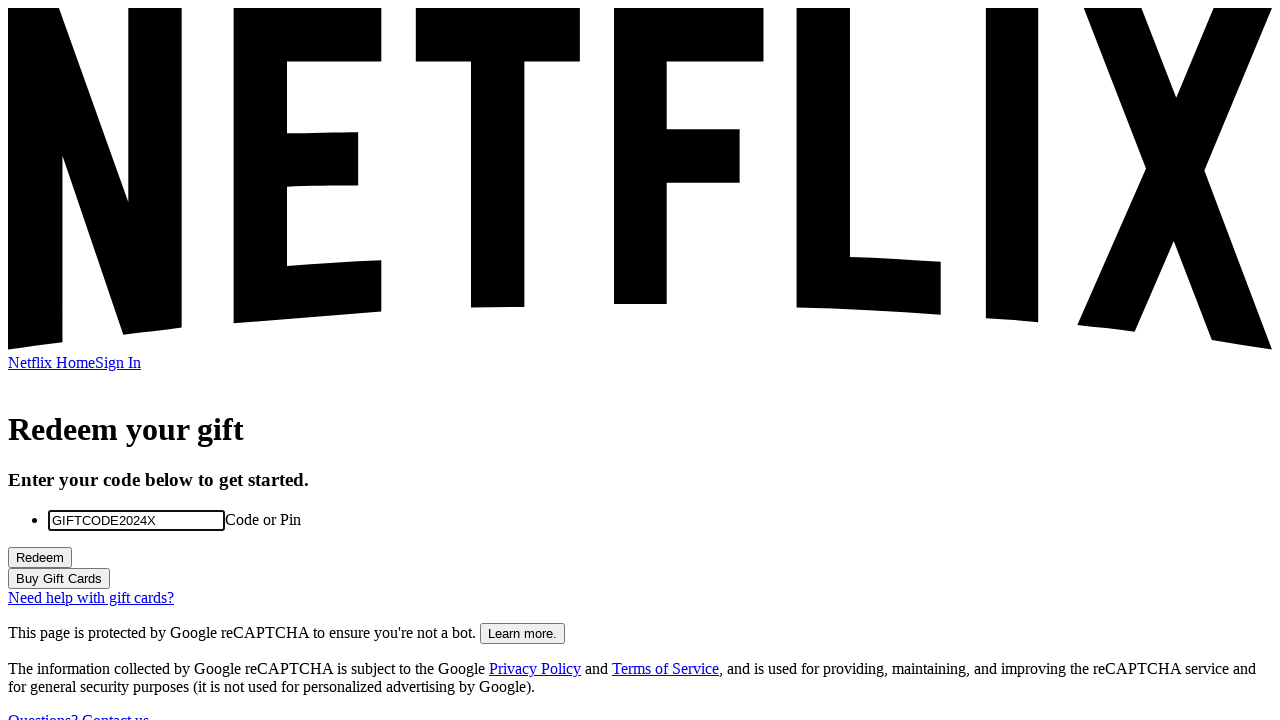

Clicked redeem button to submit gift card code at (40, 558) on #gift-code-form div button
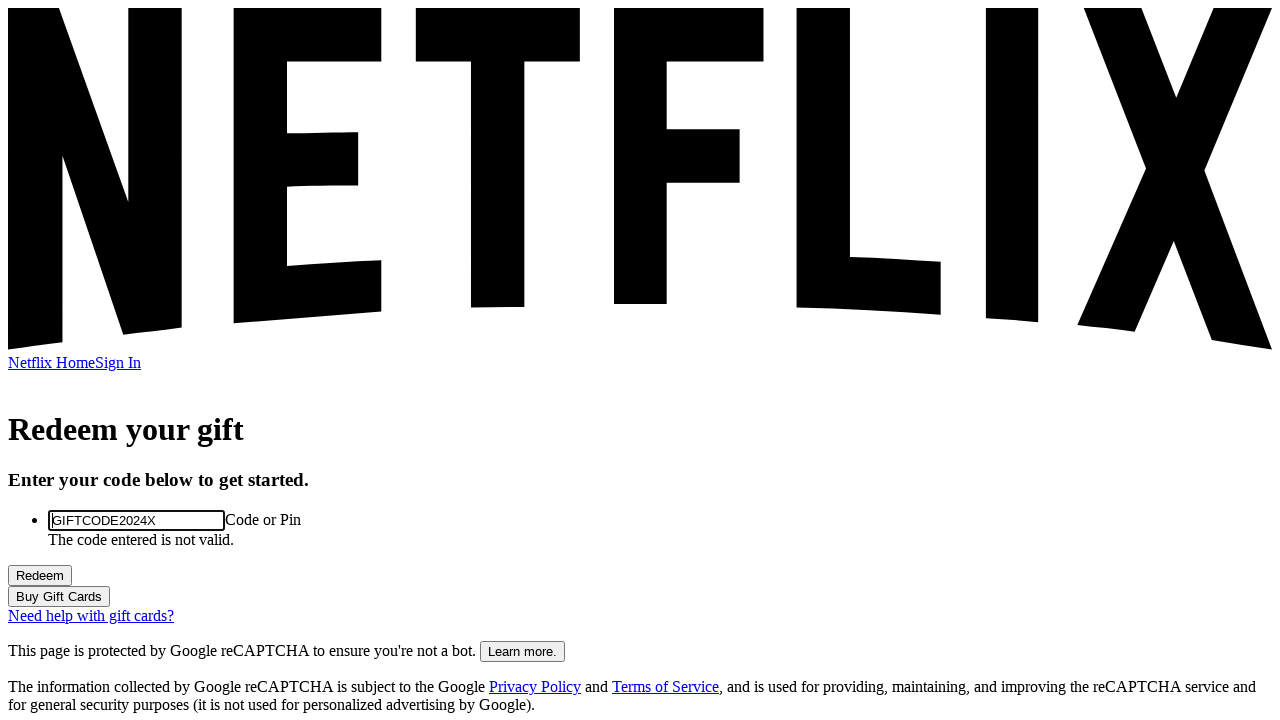

Waited for network idle after redemption submission
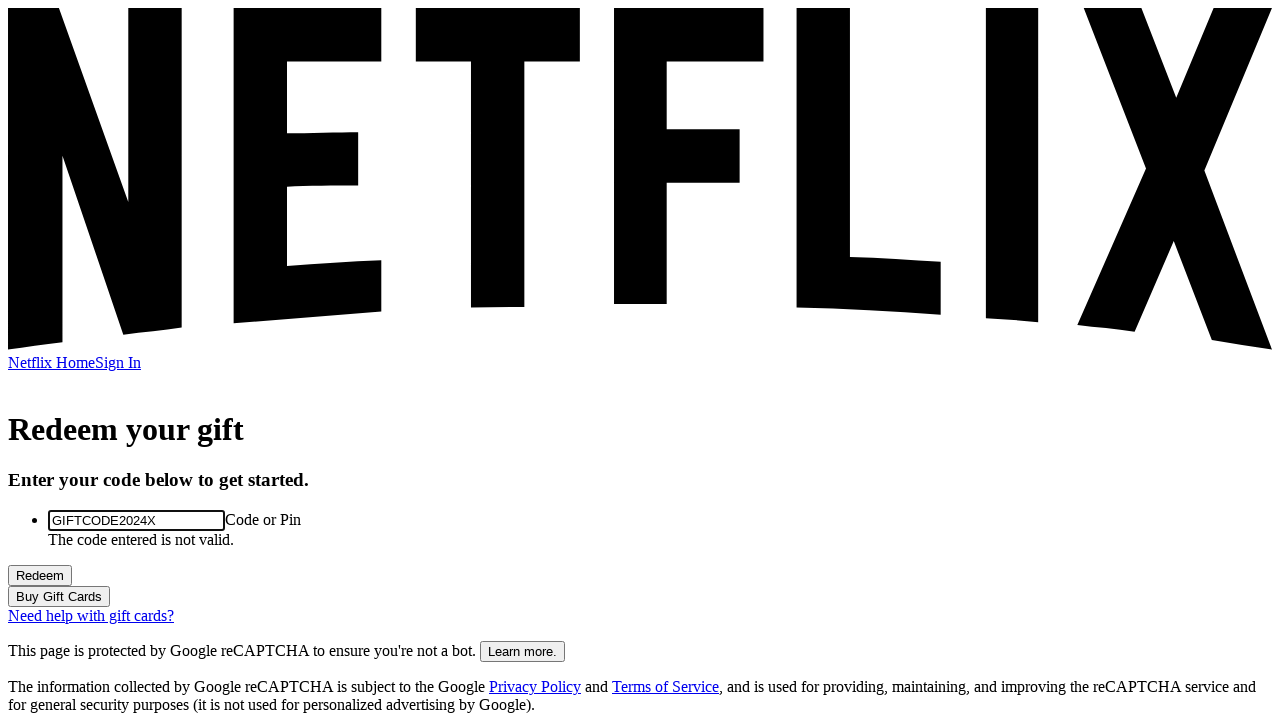

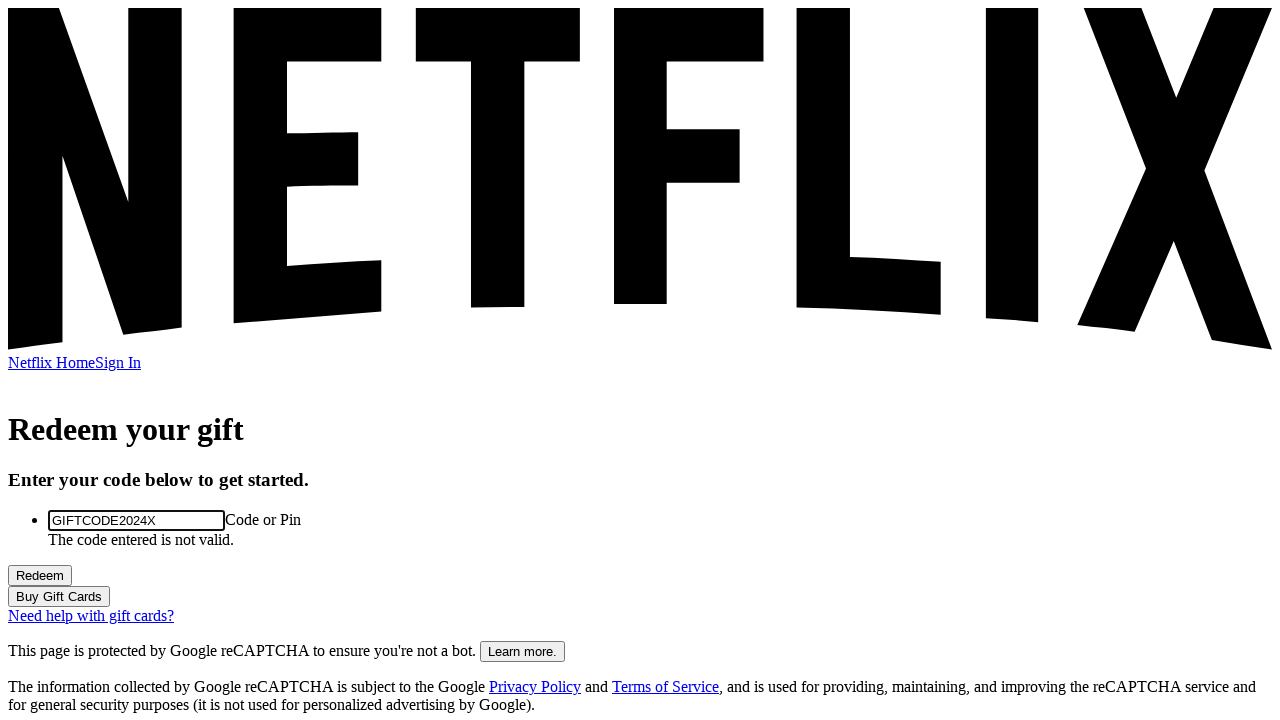